Navigates to Guru99 Selenium tutorial page and verifies the page title does not contain "Hi There!"

Starting URL: http://www.guru99.com/selenium-tutorial.html

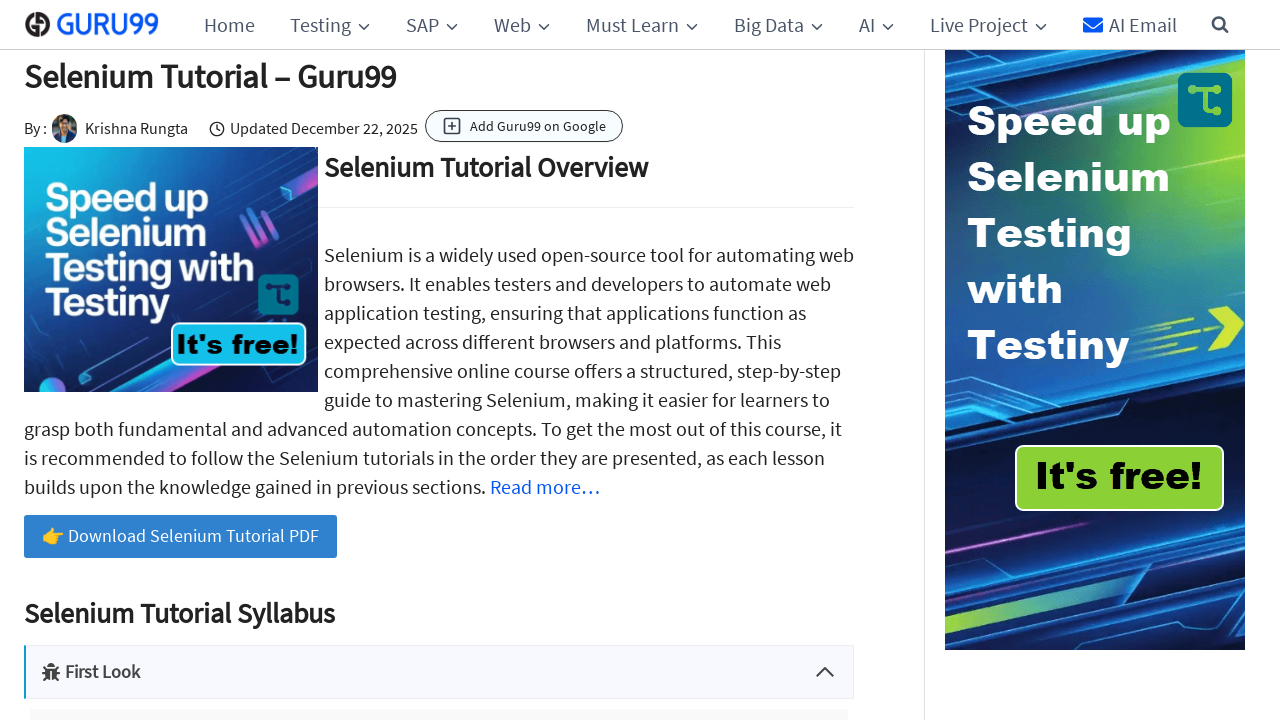

Navigated to Guru99 Selenium tutorial page
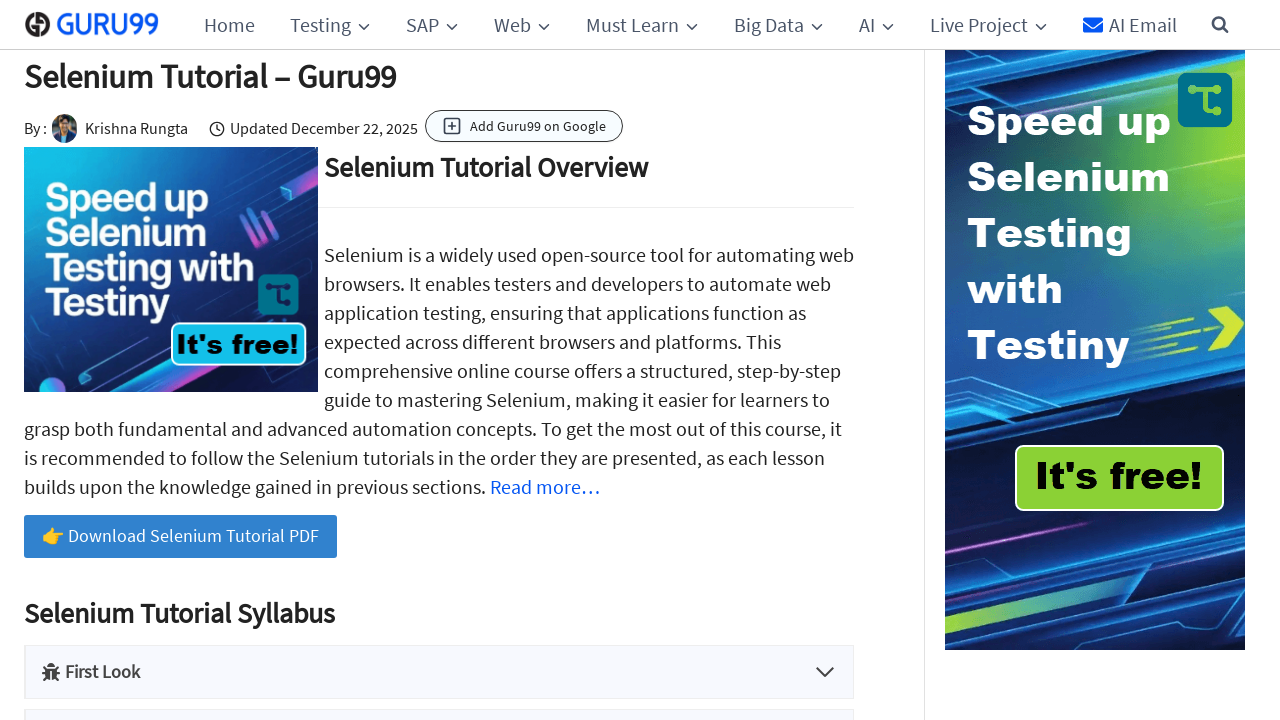

Page fully loaded (domcontentloaded)
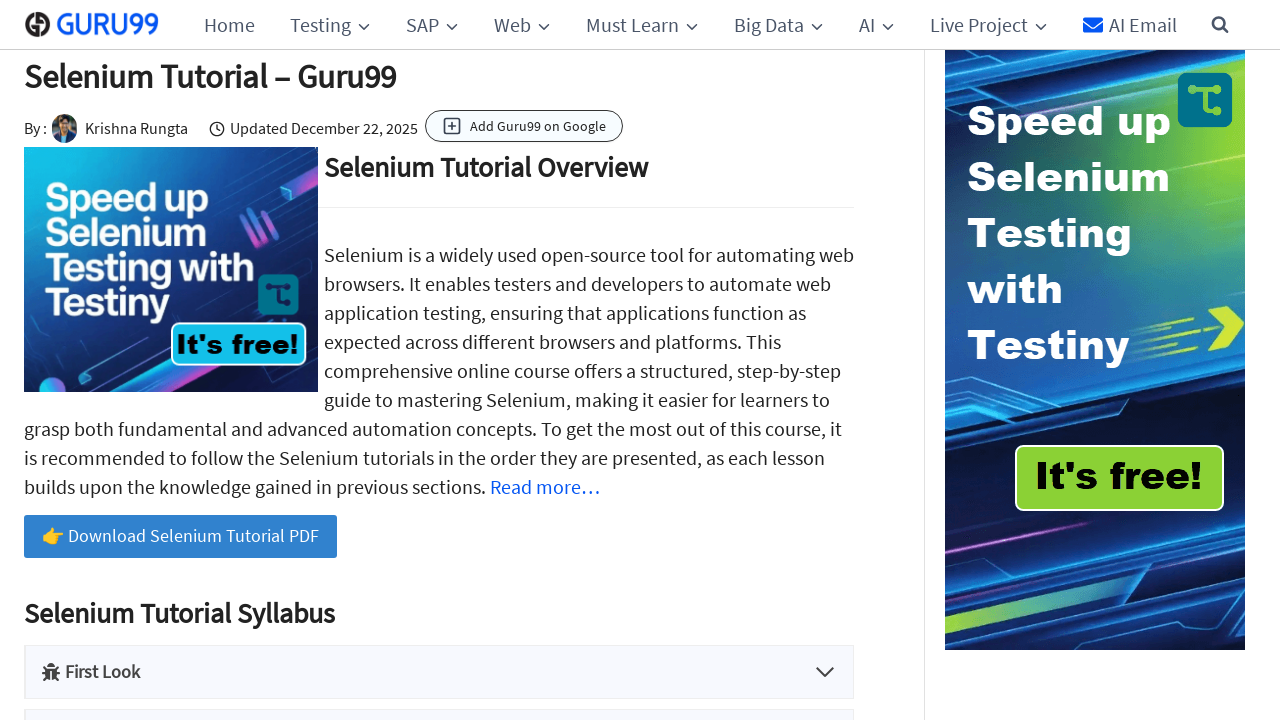

Retrieved page title: Selenium Tutorial – Guru99
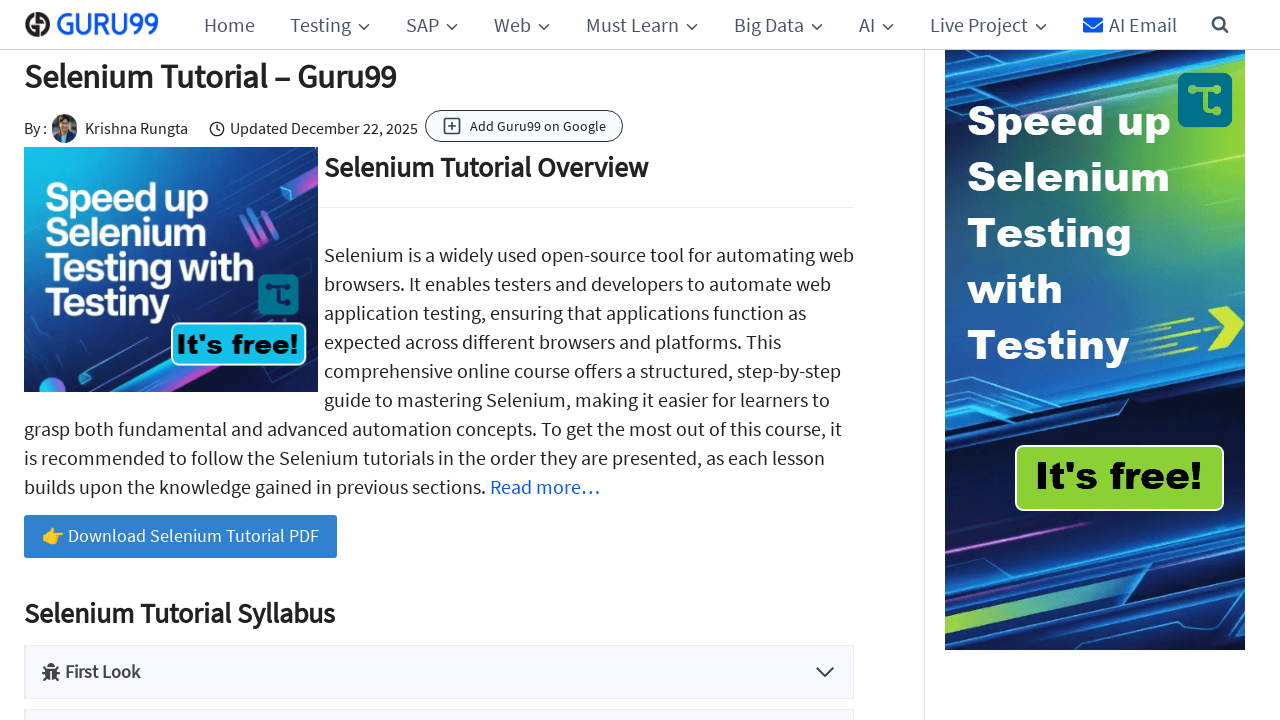

Verified page title does not contain 'Hi There!'
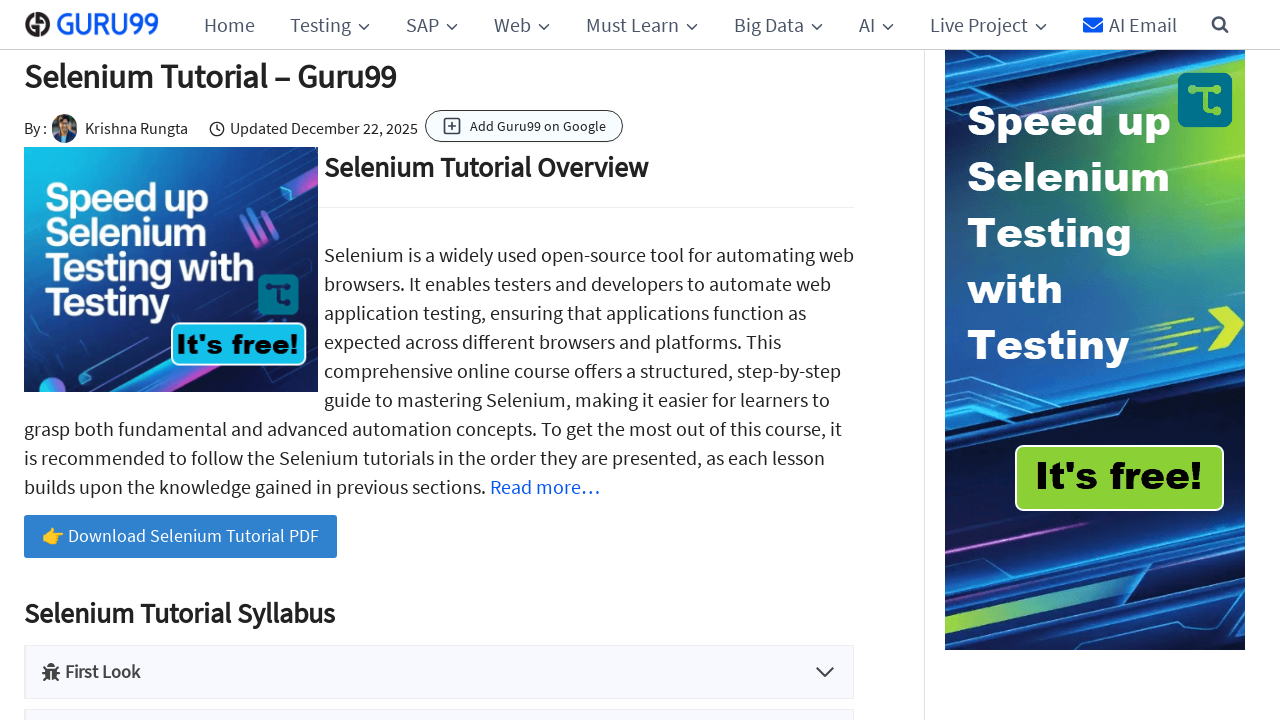

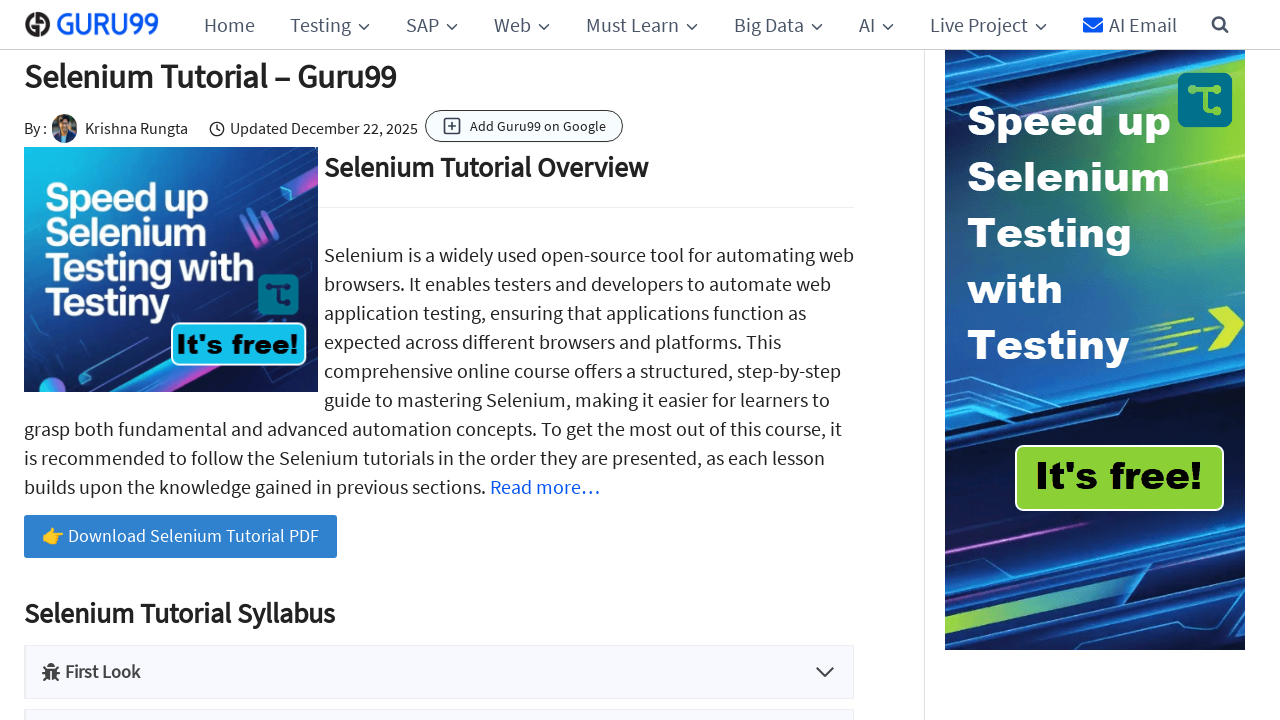